Tests clicking the Interactions card and verifying navigation to the interactions page

Starting URL: https://demoqa.com/

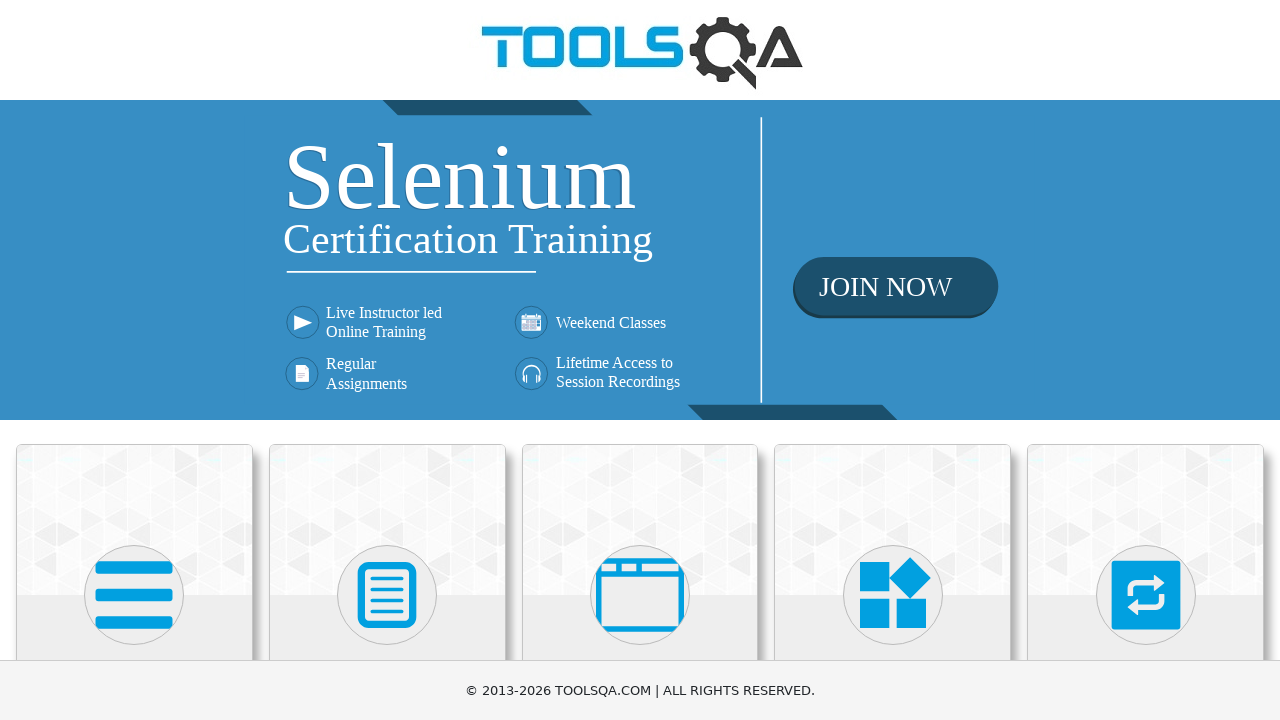

Waited for Interactions card to load
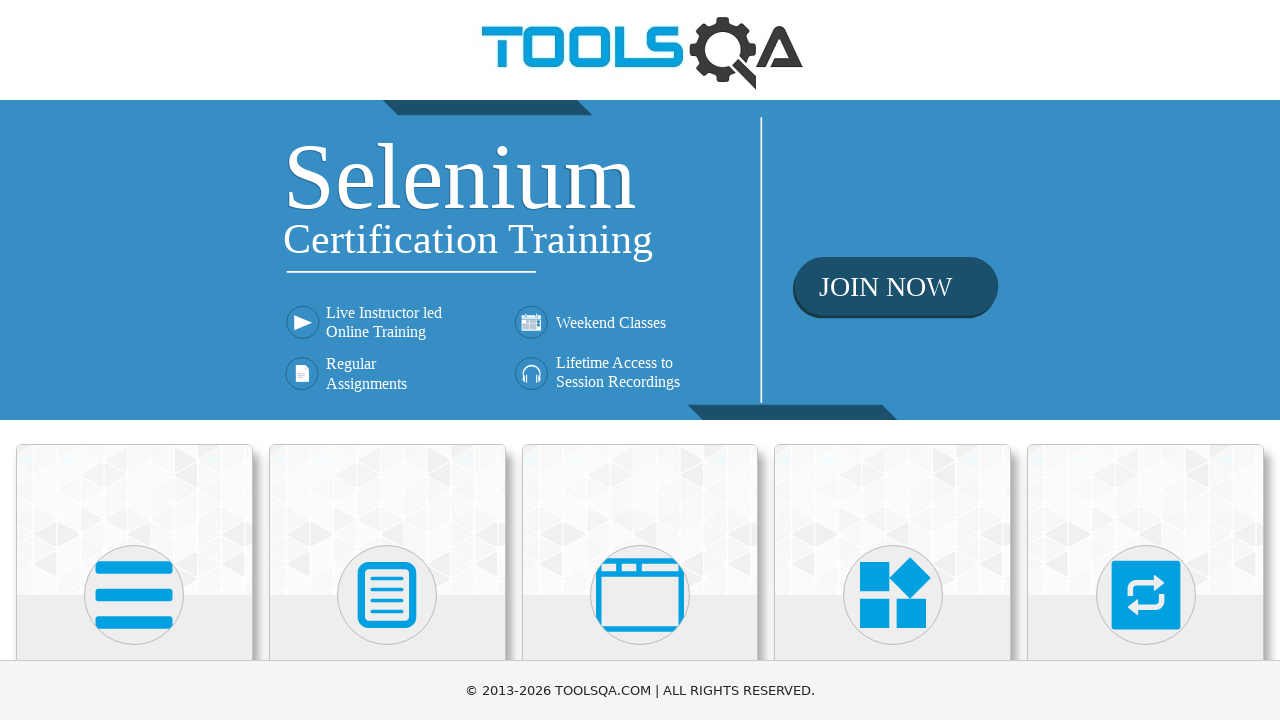

Clicked Interactions card to navigate to interactions page at (1146, 520) on (//div[@class='card mt-4 top-card'])[5]
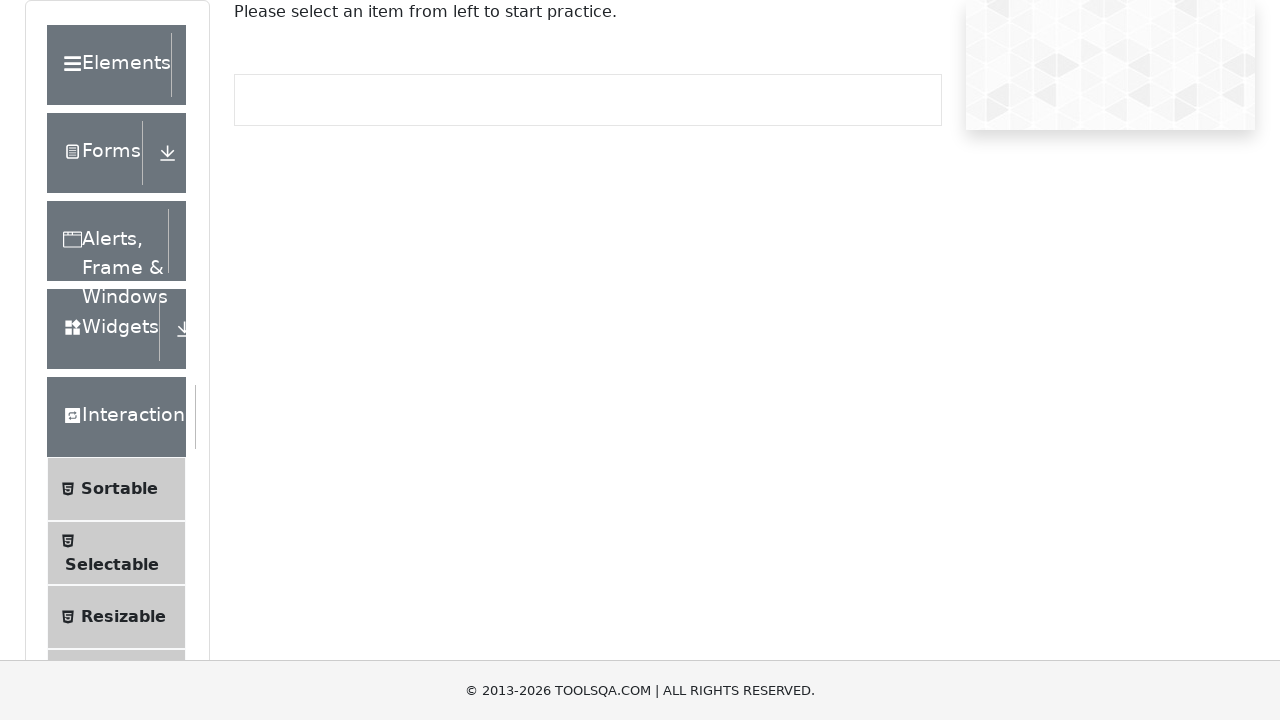

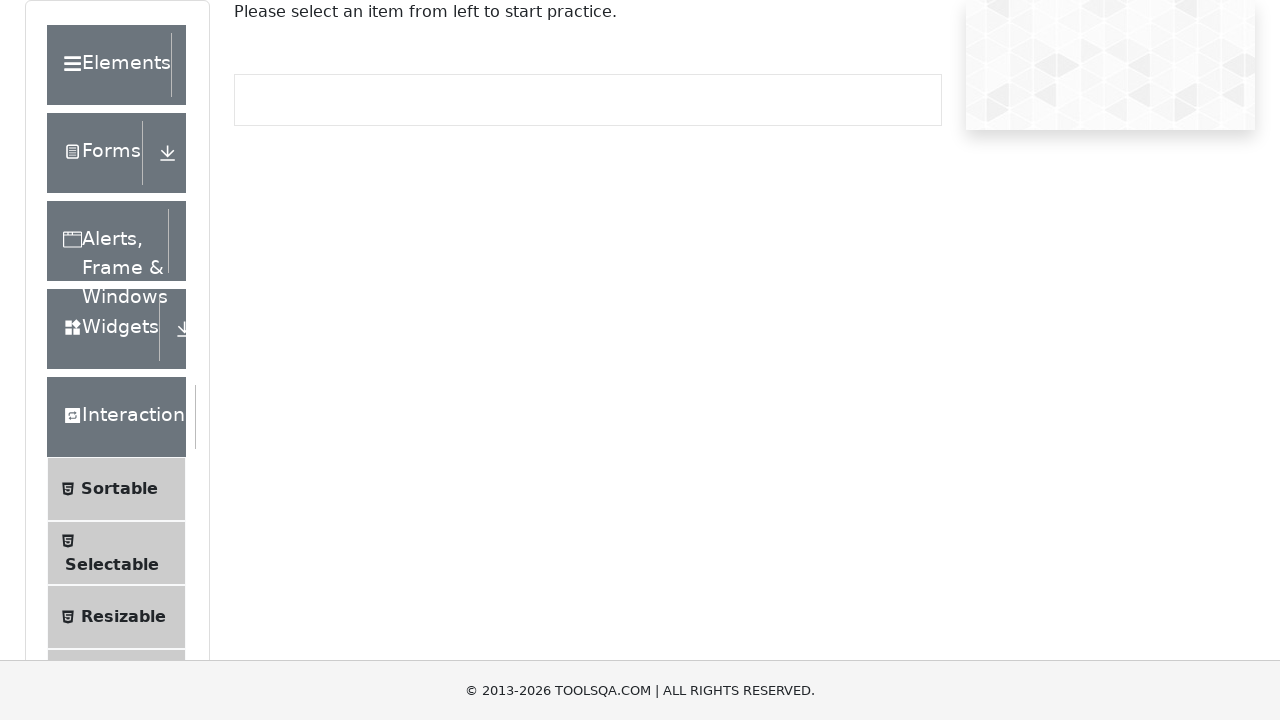